Tests the sorting functionality on a product offers page by selecting a page size from dropdown, clicking the column header to sort, and verifying the results are sorted correctly

Starting URL: https://rahulshettyacademy.com/seleniumPractise/#/offers

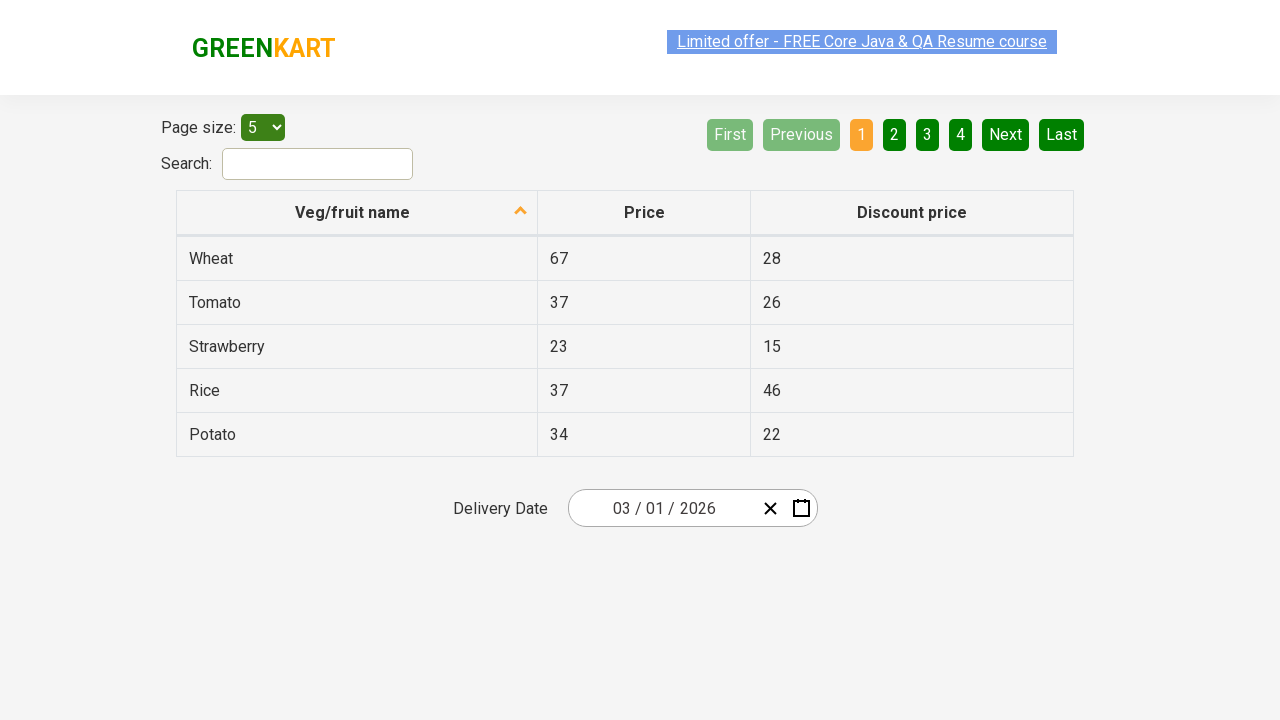

Selected 20 items per page from dropdown on #page-menu
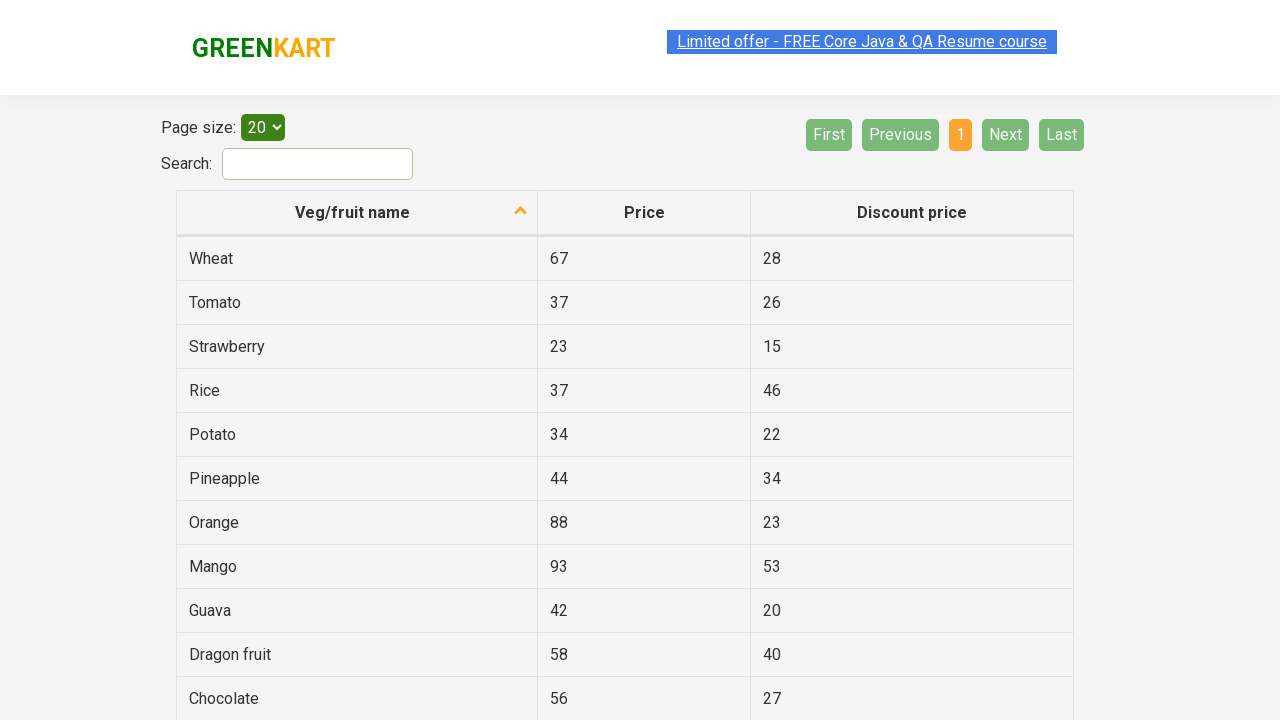

Table loaded with product items
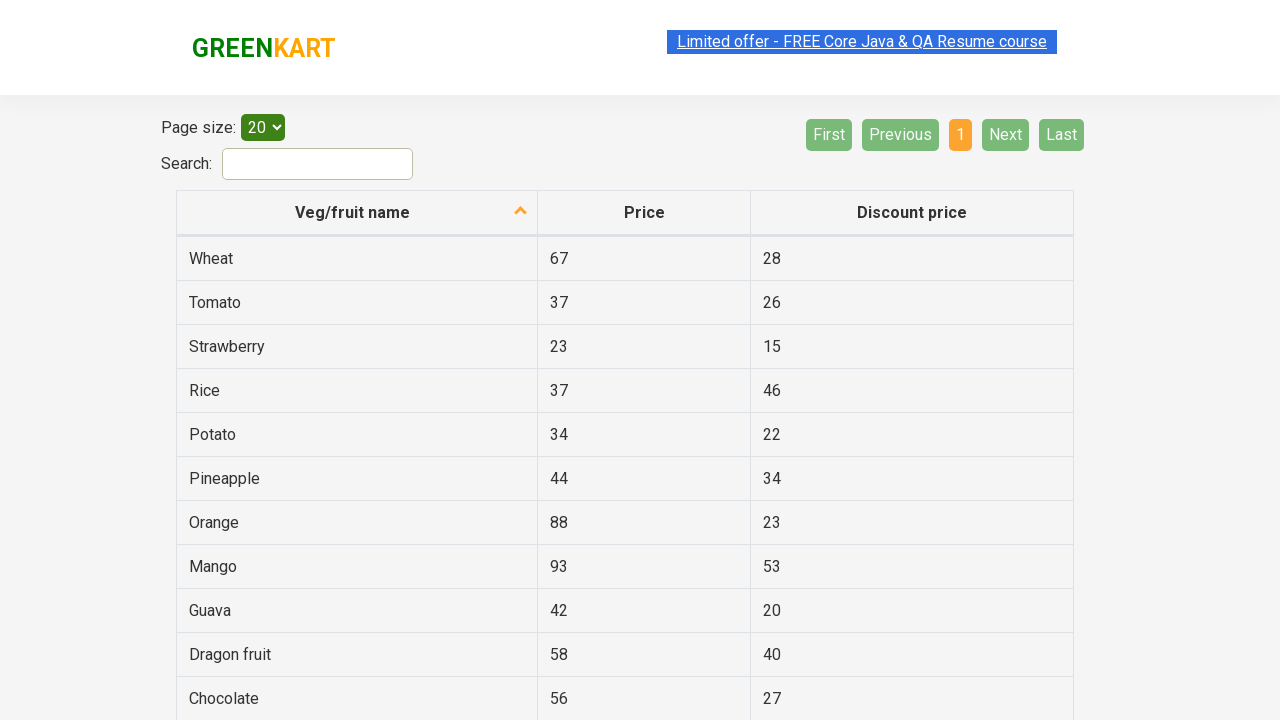

Clicked fruit/veggie name column header to sort at (357, 213) on th[aria-label*='fruit name']
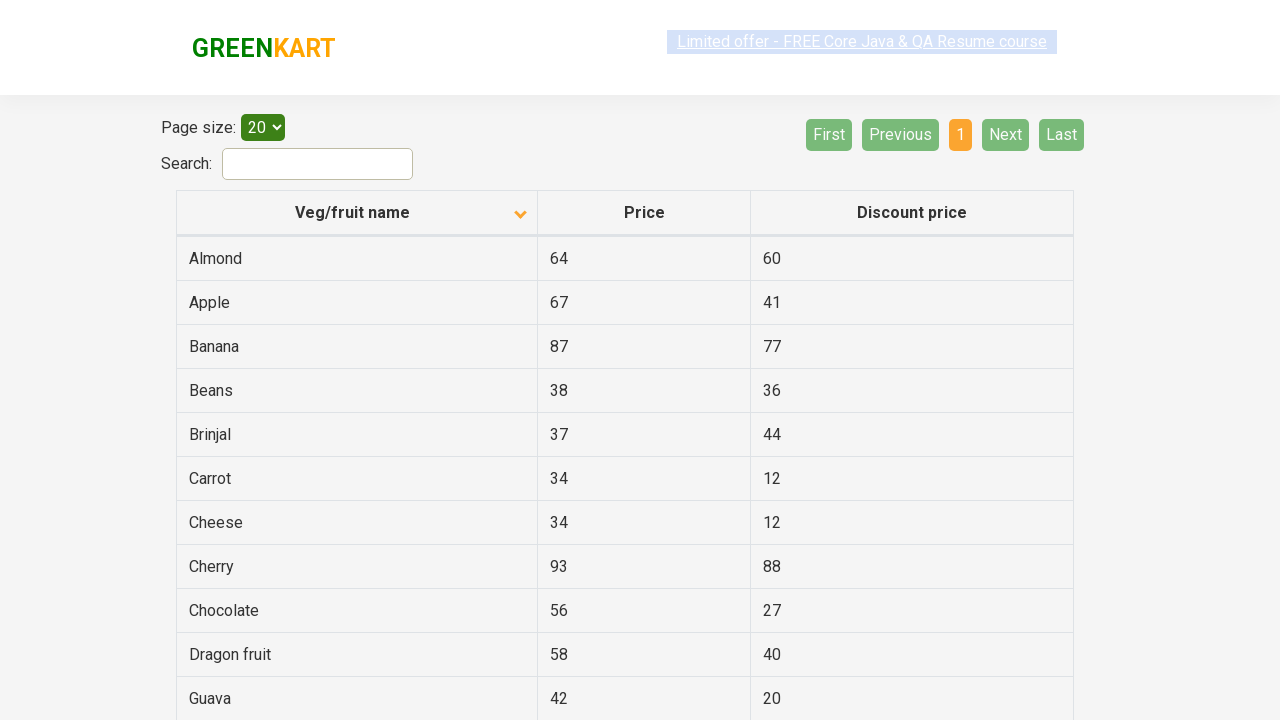

Waited for sorting operation to complete
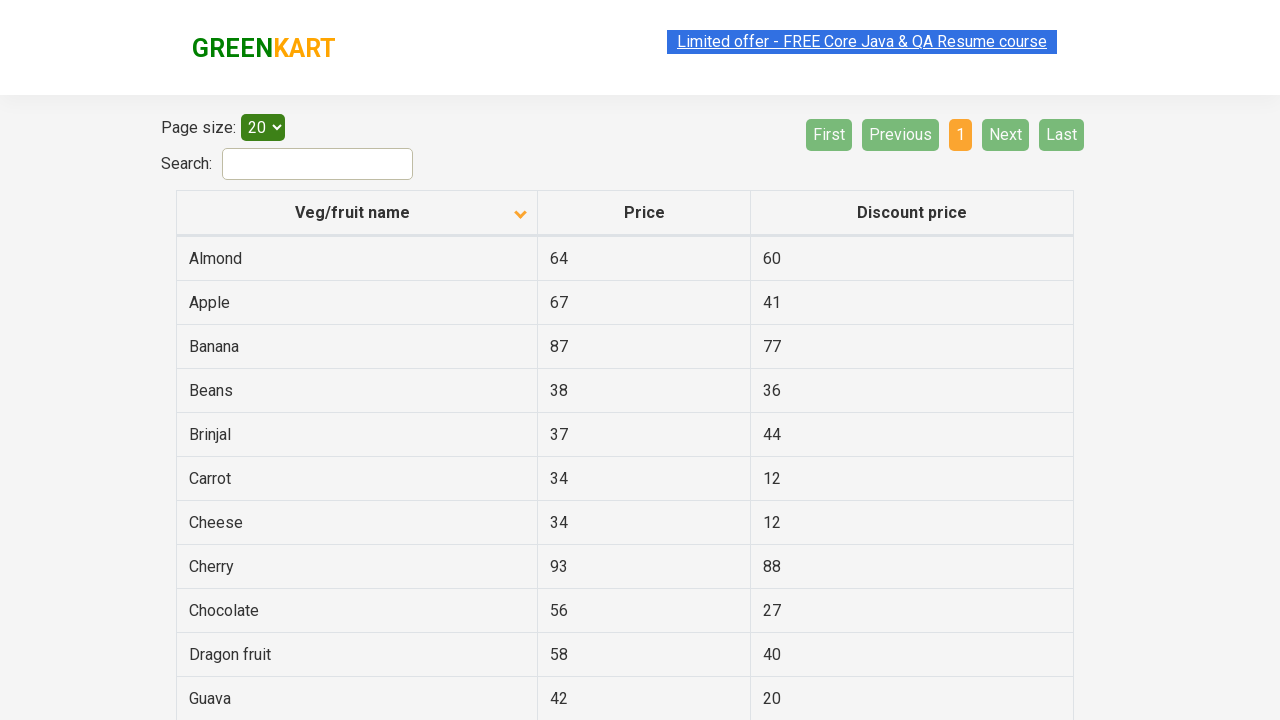

Verified sorted items are displayed in table
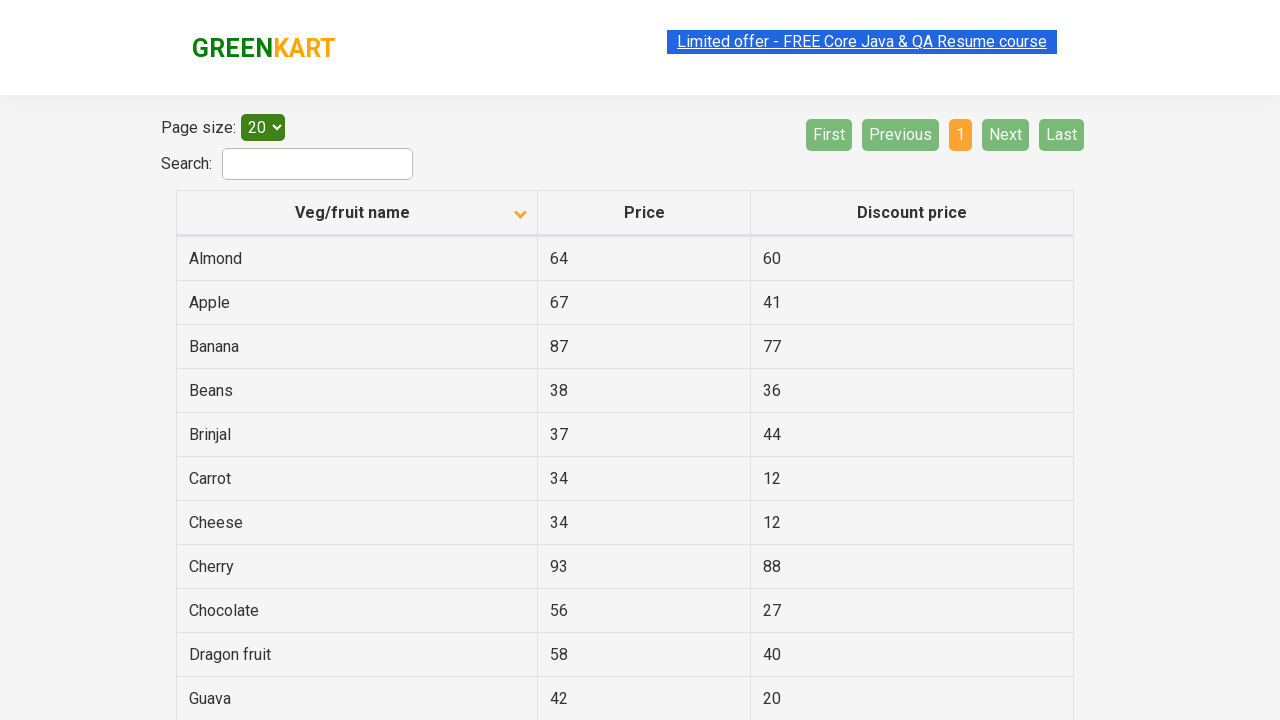

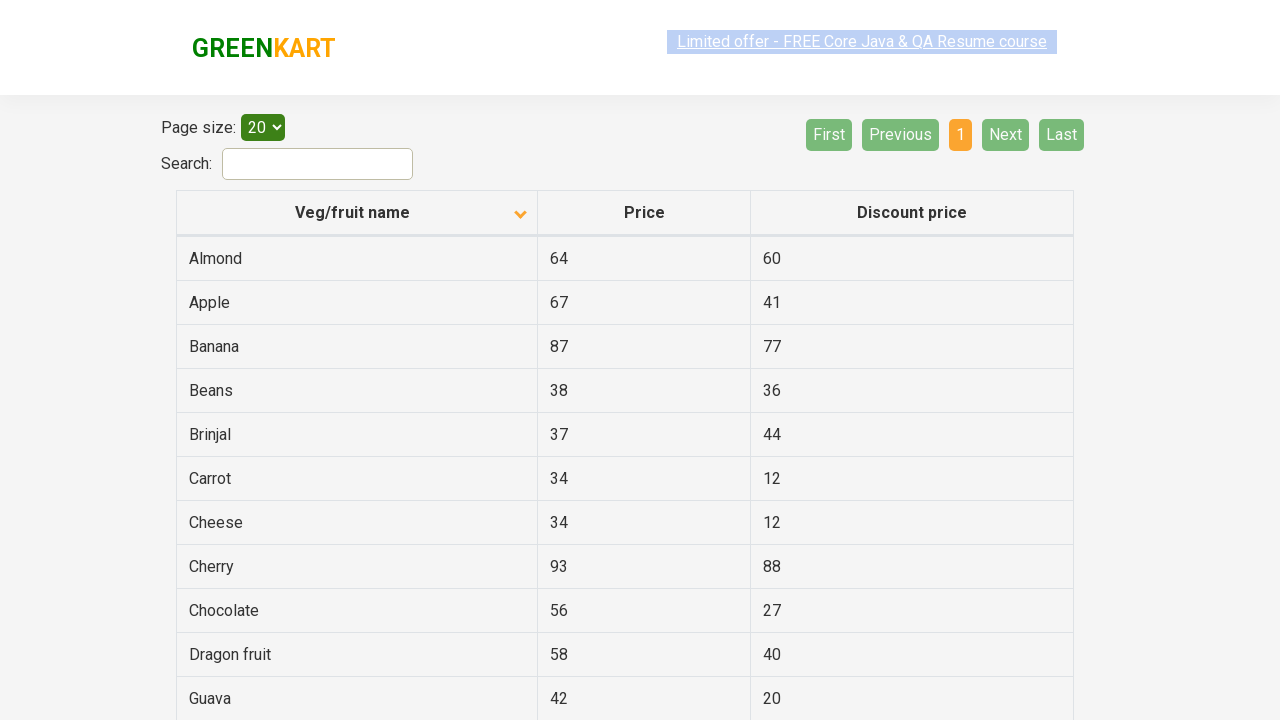